Tests jQuery UI slider functionality by dragging the slider handle horizontally

Starting URL: http://jqueryui.com/slider

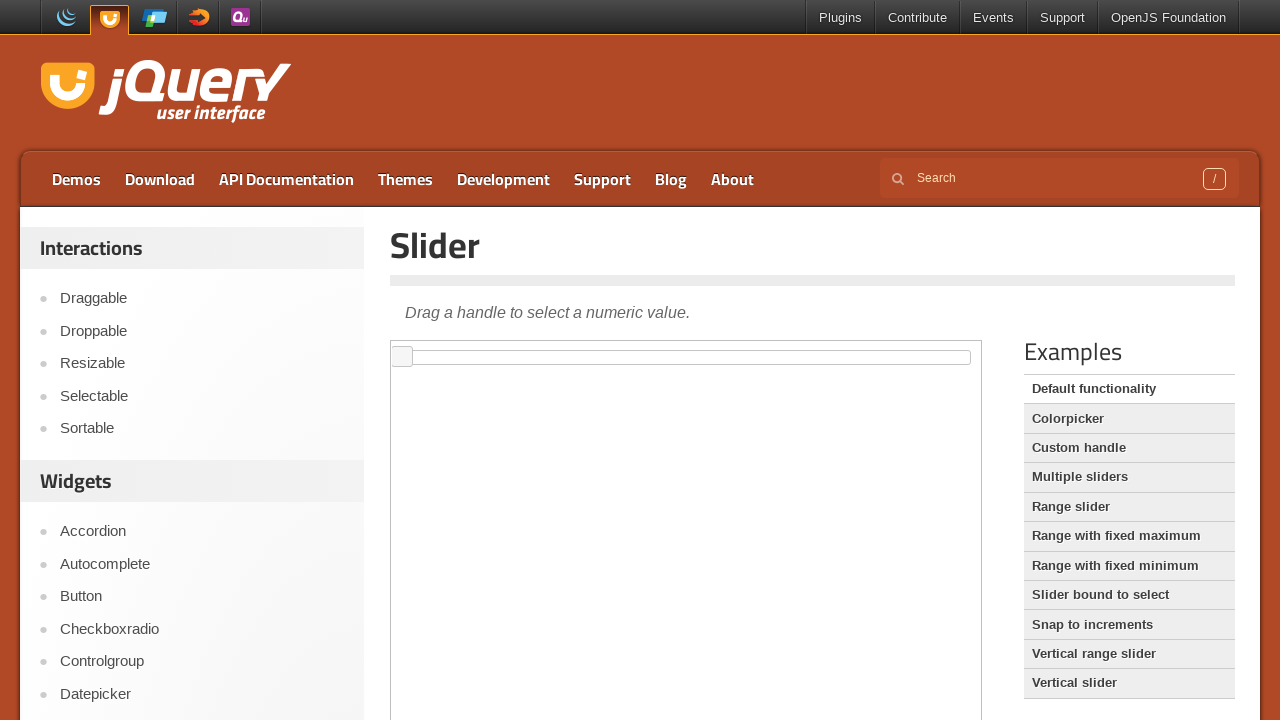

Waited for slider handle to load in iframe
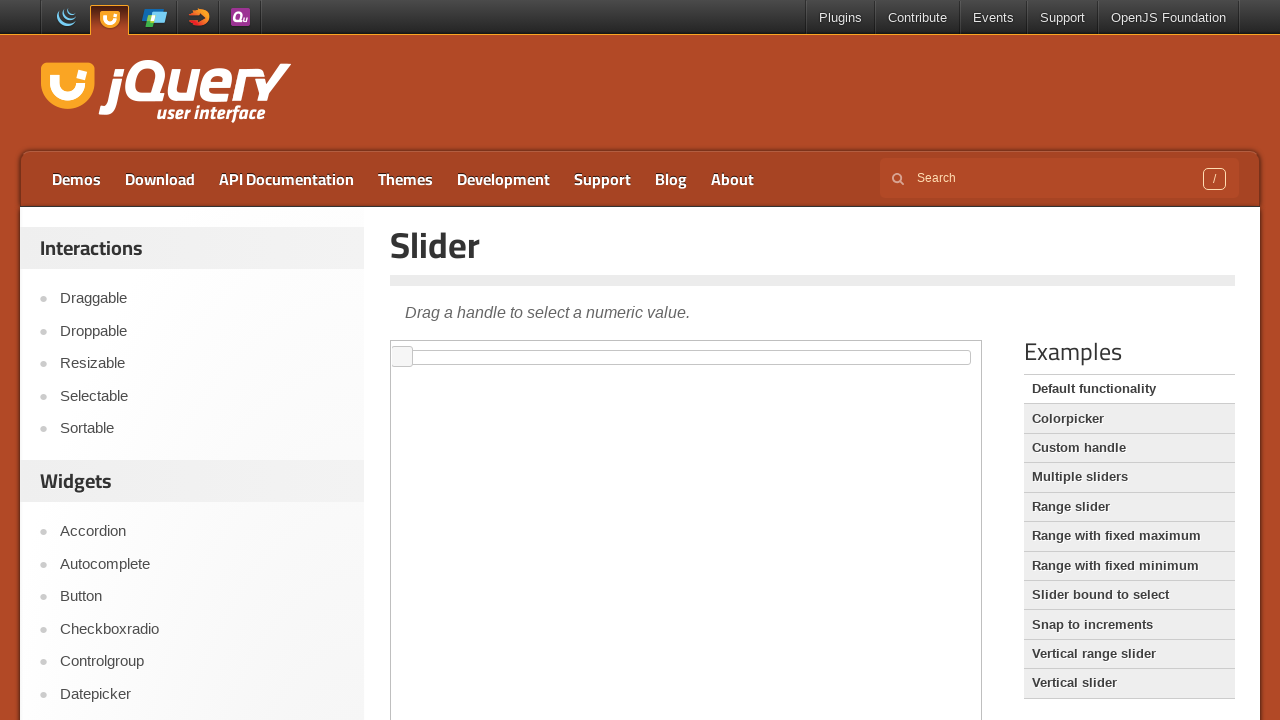

Selected first iframe containing slider
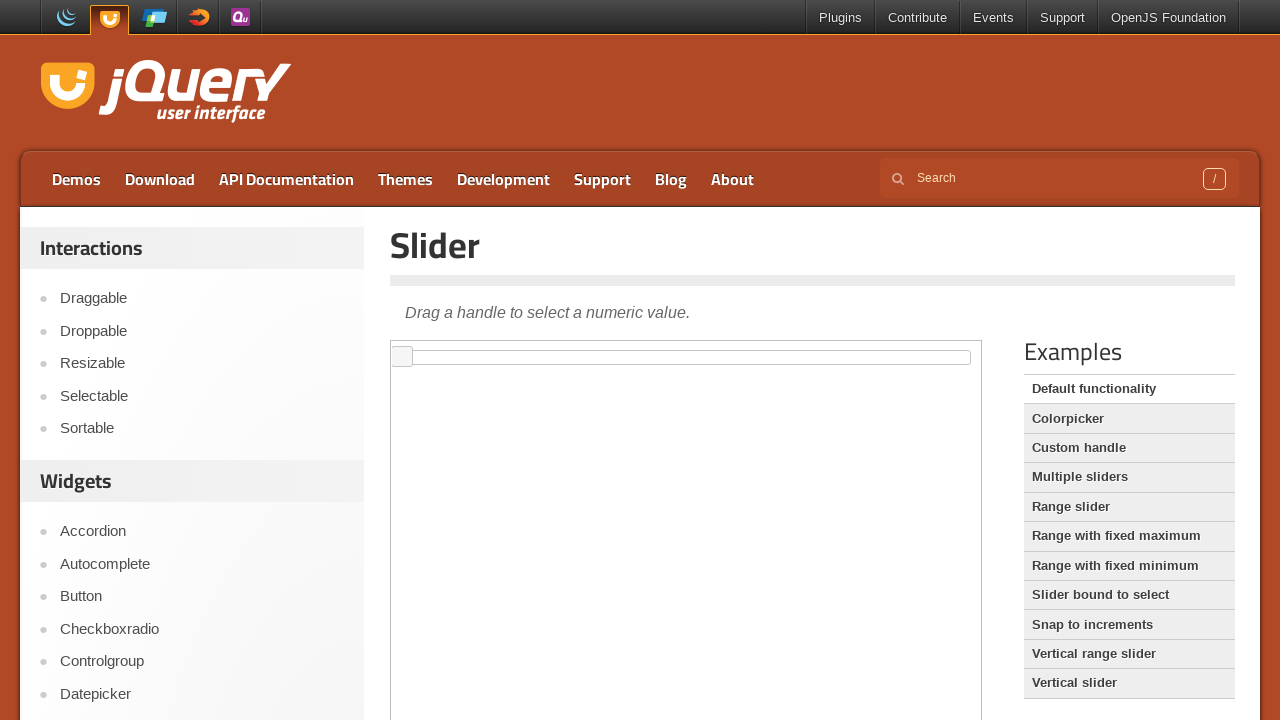

Located slider handle element
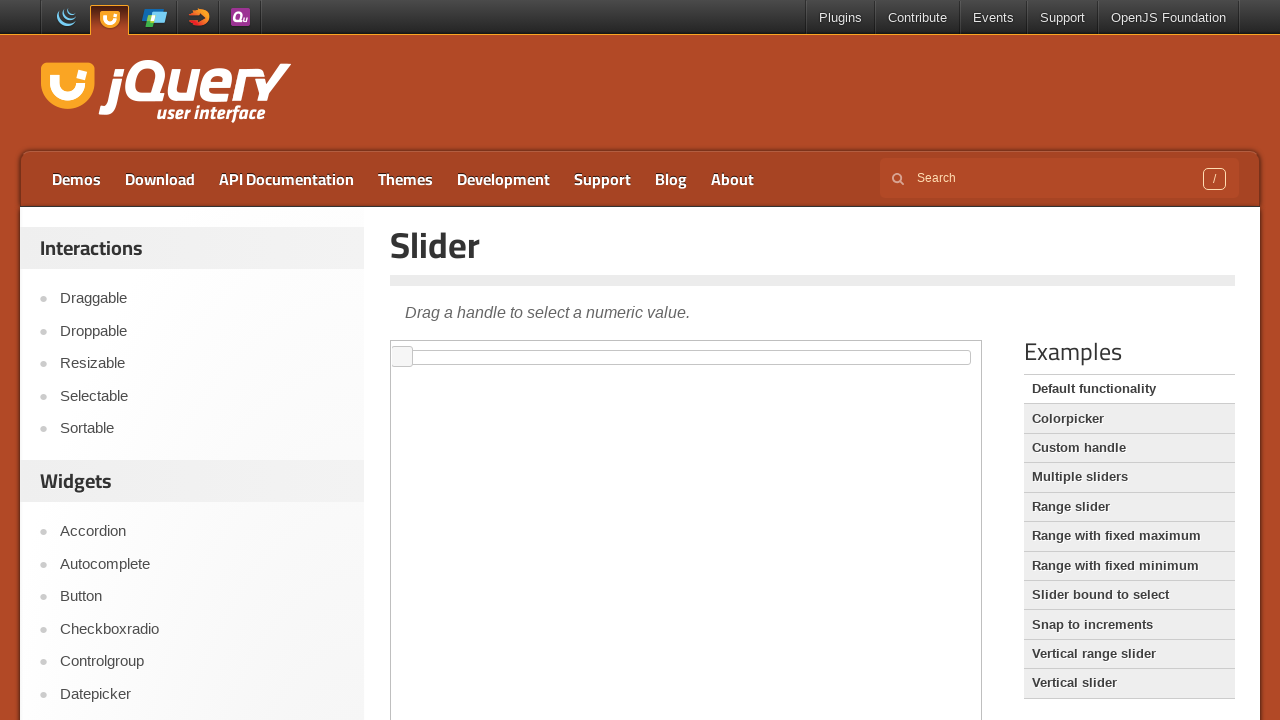

Dragged slider handle 100 pixels to the right at (493, 347)
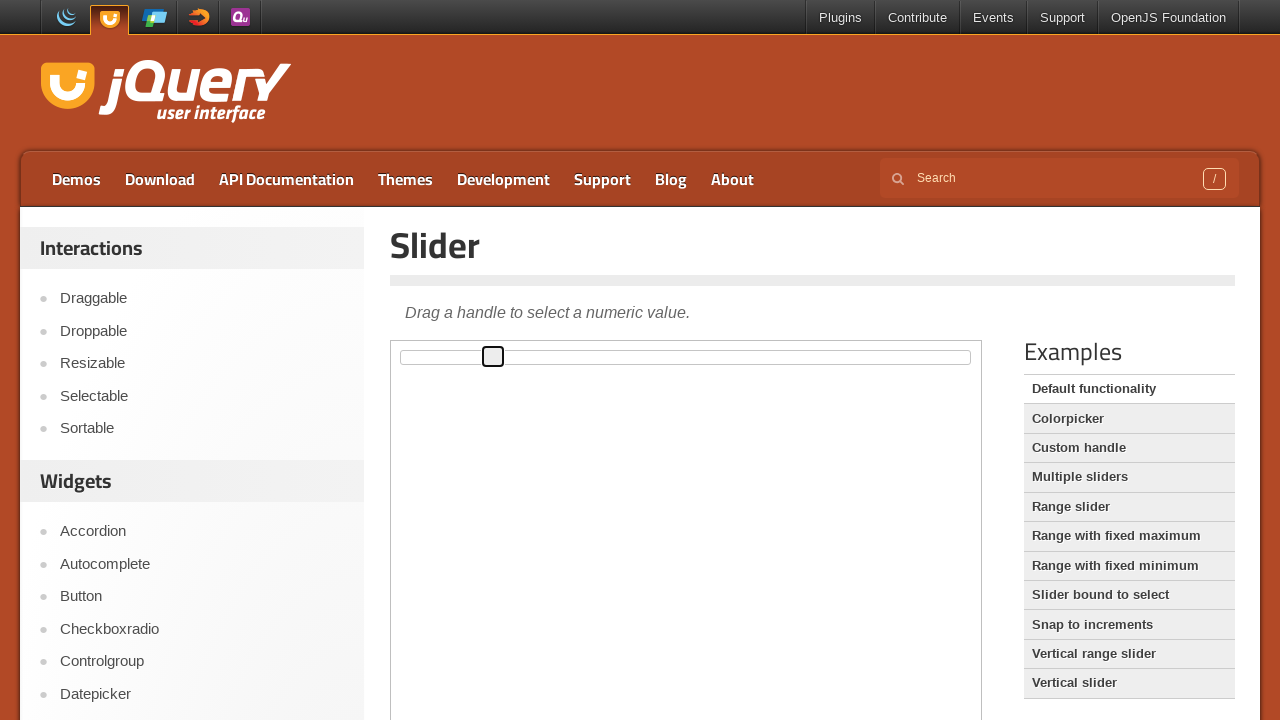

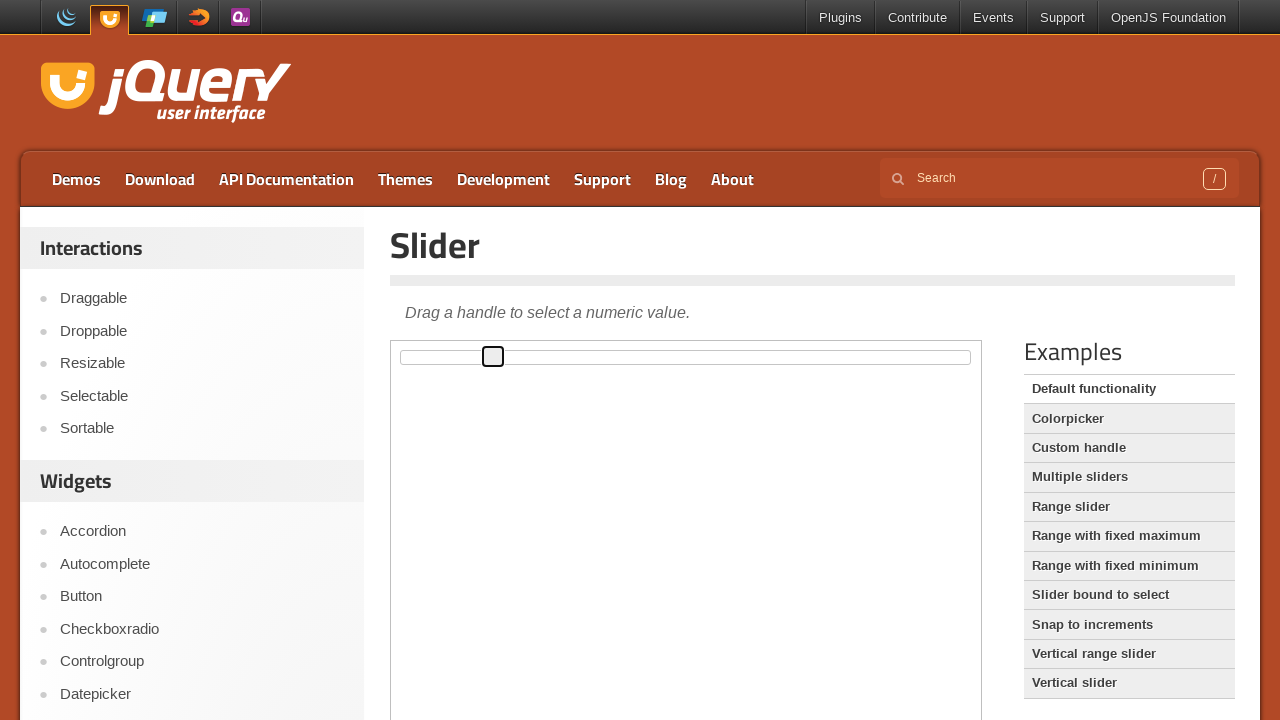